Tests a progress bar interaction by starting it, waiting for it to reach 50%, then stopping it

Starting URL: https://demoqa.com/progress-bar

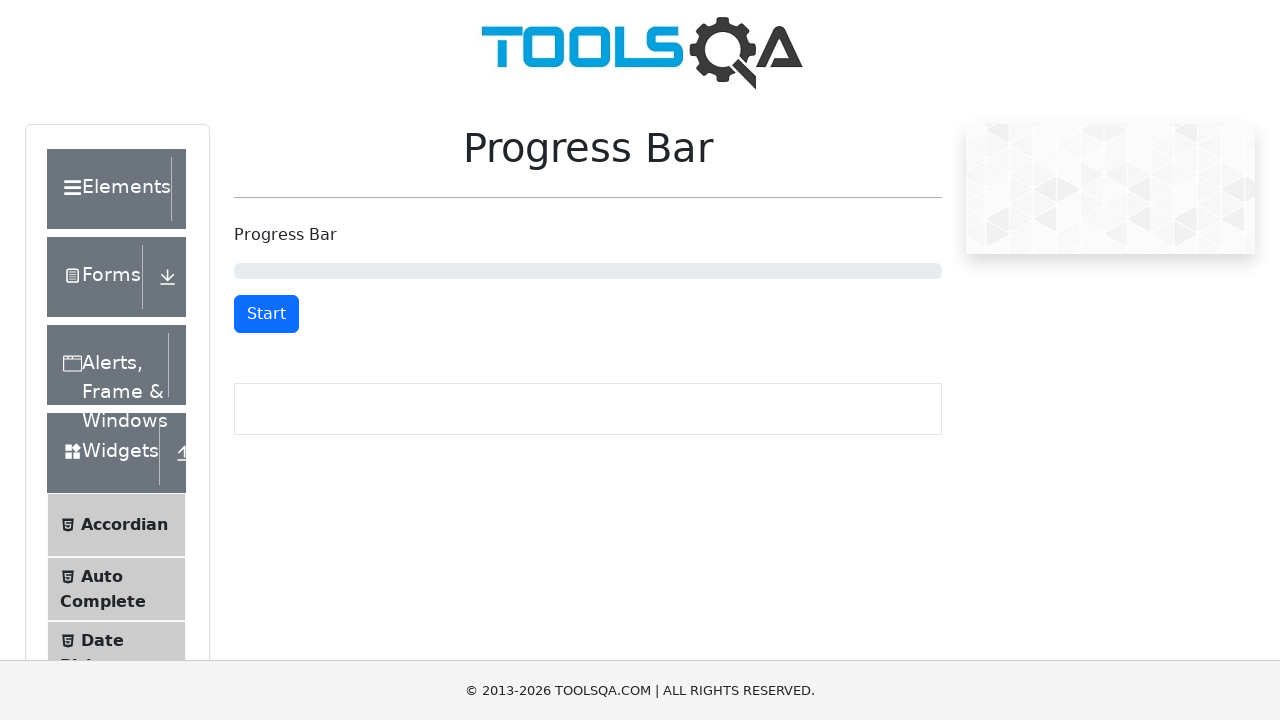

Clicked start button to begin progress bar animation at (266, 314) on #startStopButton
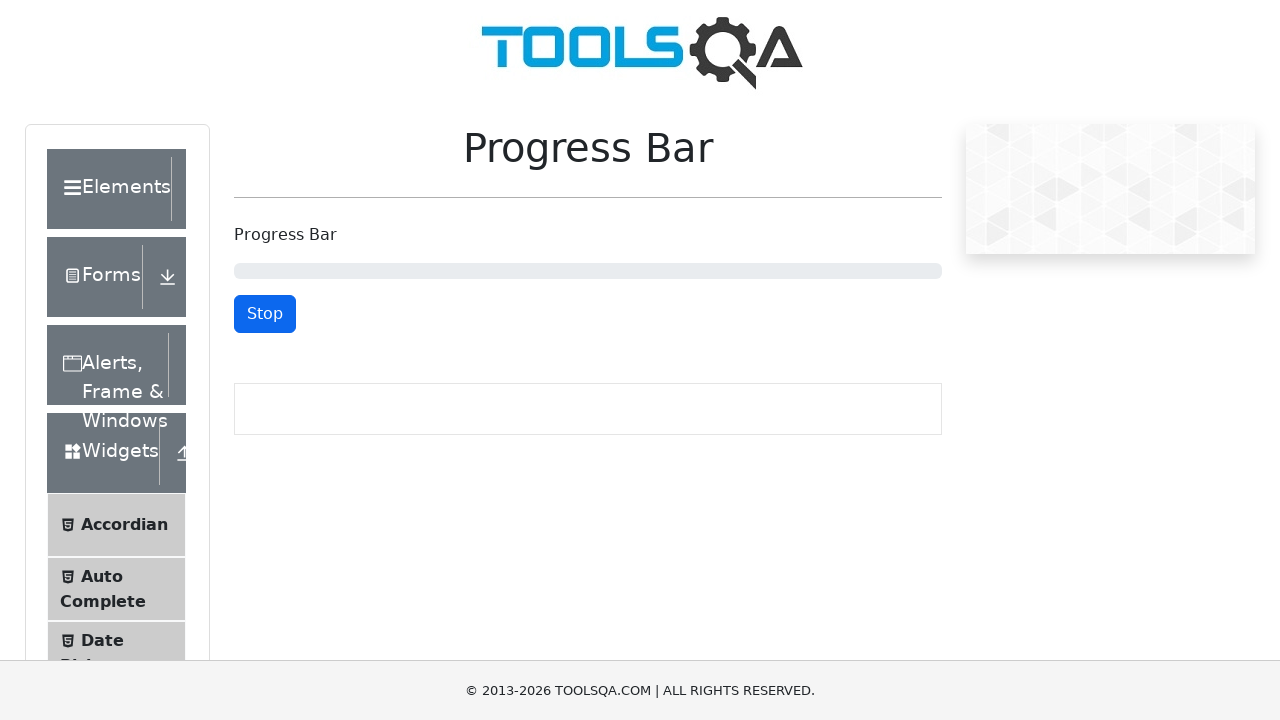

Progress bar reached 50% completion
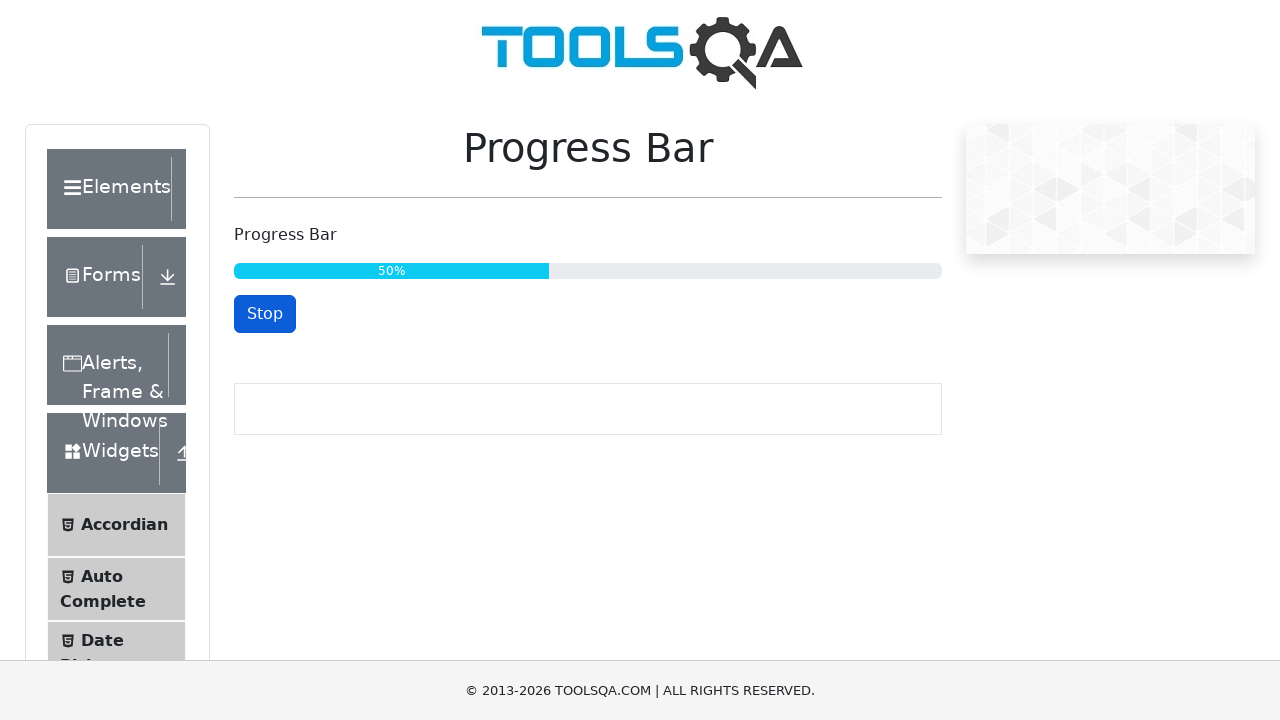

Clicked stop button to halt progress bar at 50% at (265, 314) on #startStopButton
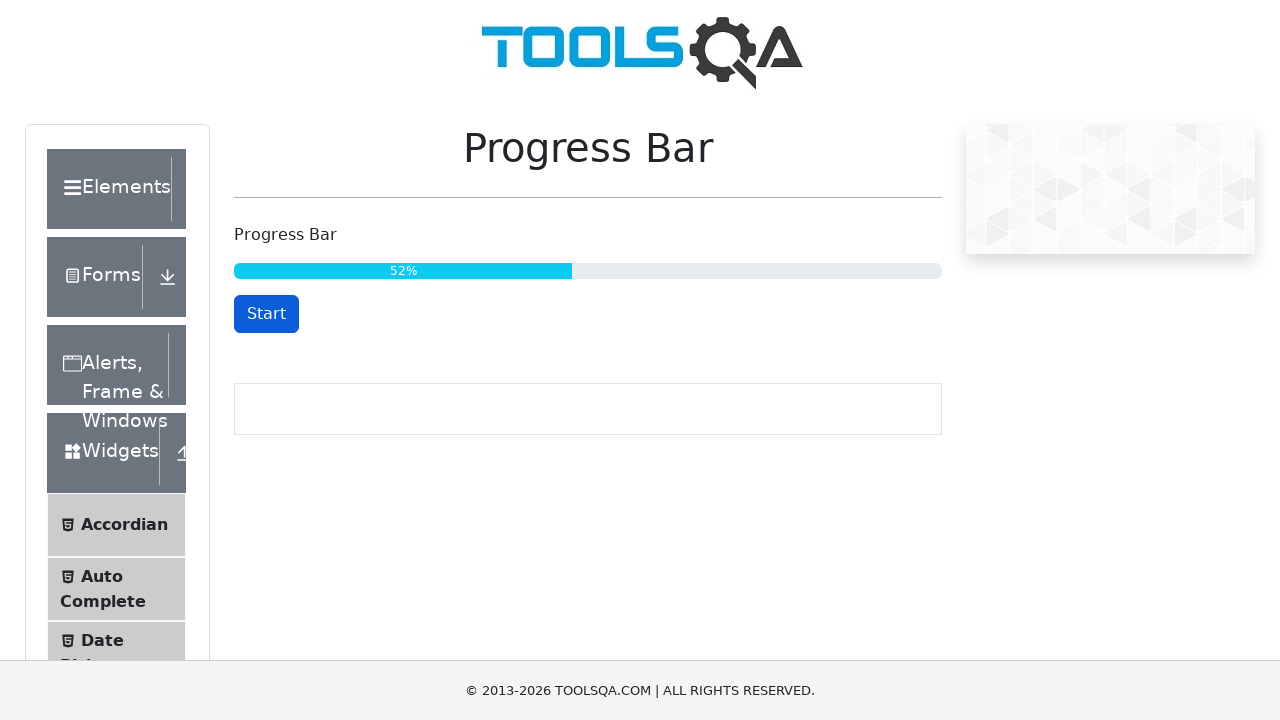

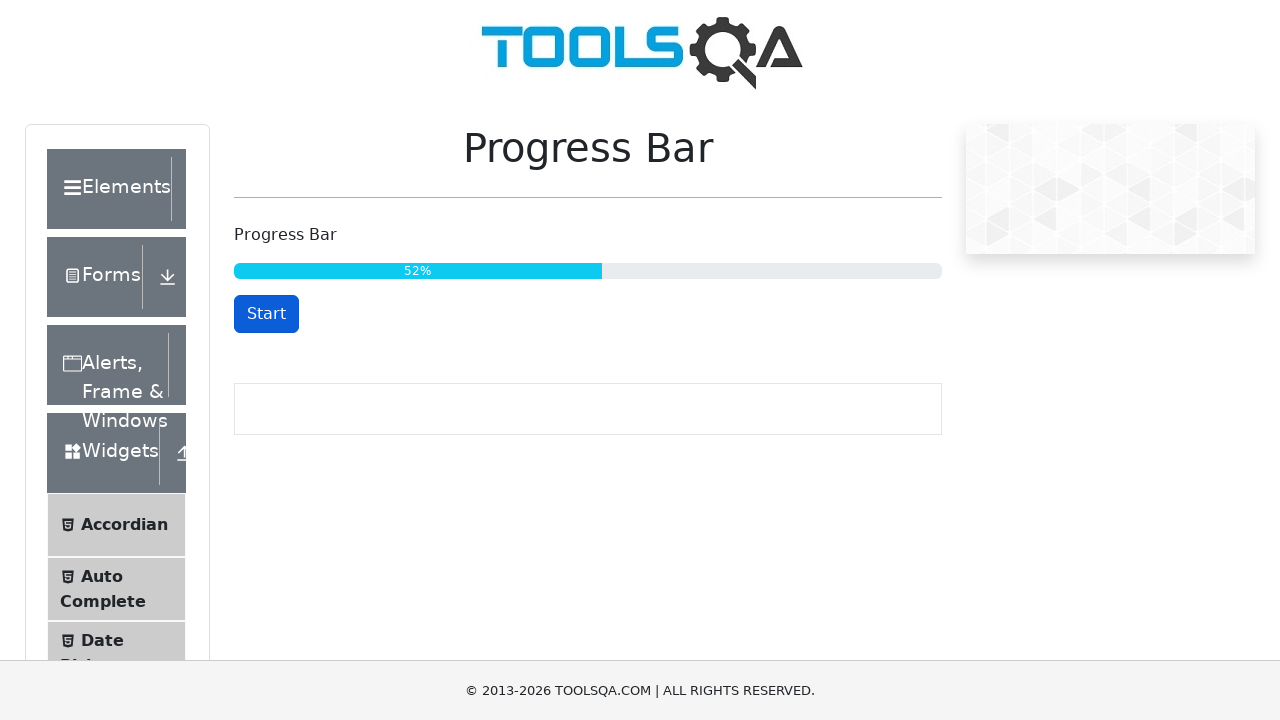